Tests dropdown selection functionality using different methods (by index, by value, by visible text) and verifies dropdown options

Starting URL: https://the-internet.herokuapp.com/dropdown

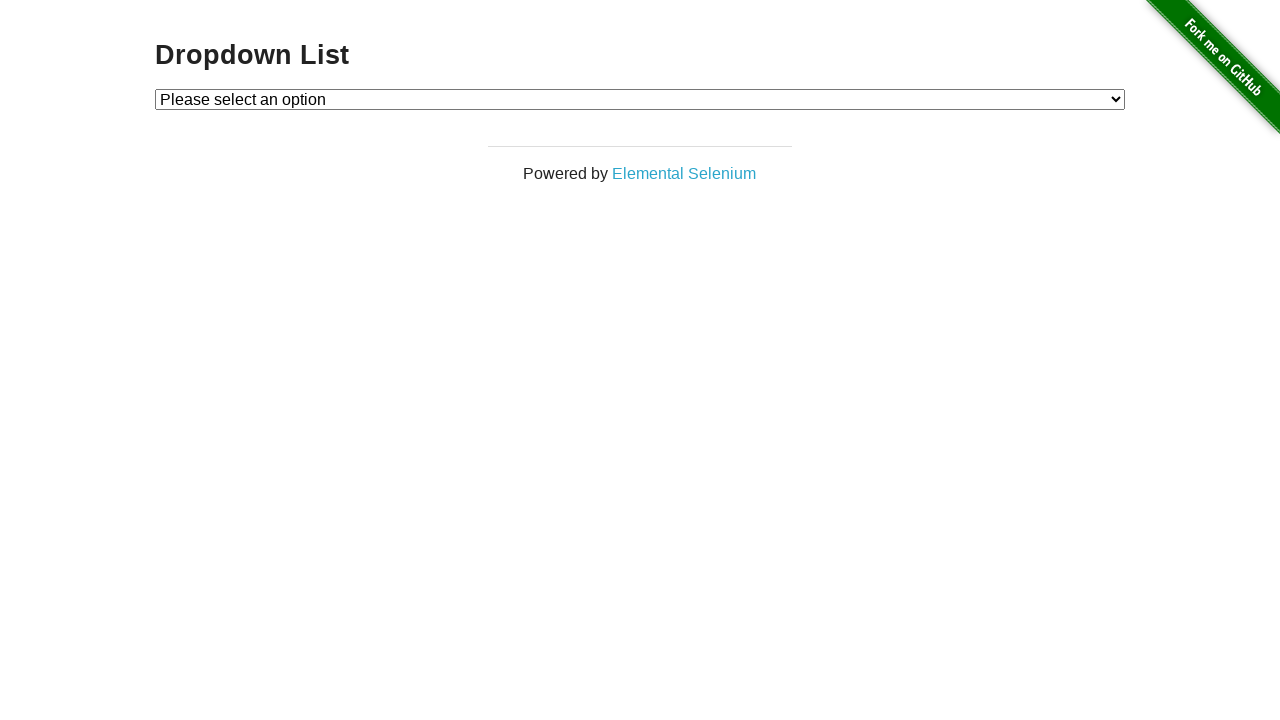

Selected Option 1 by value '1' from dropdown on #dropdown
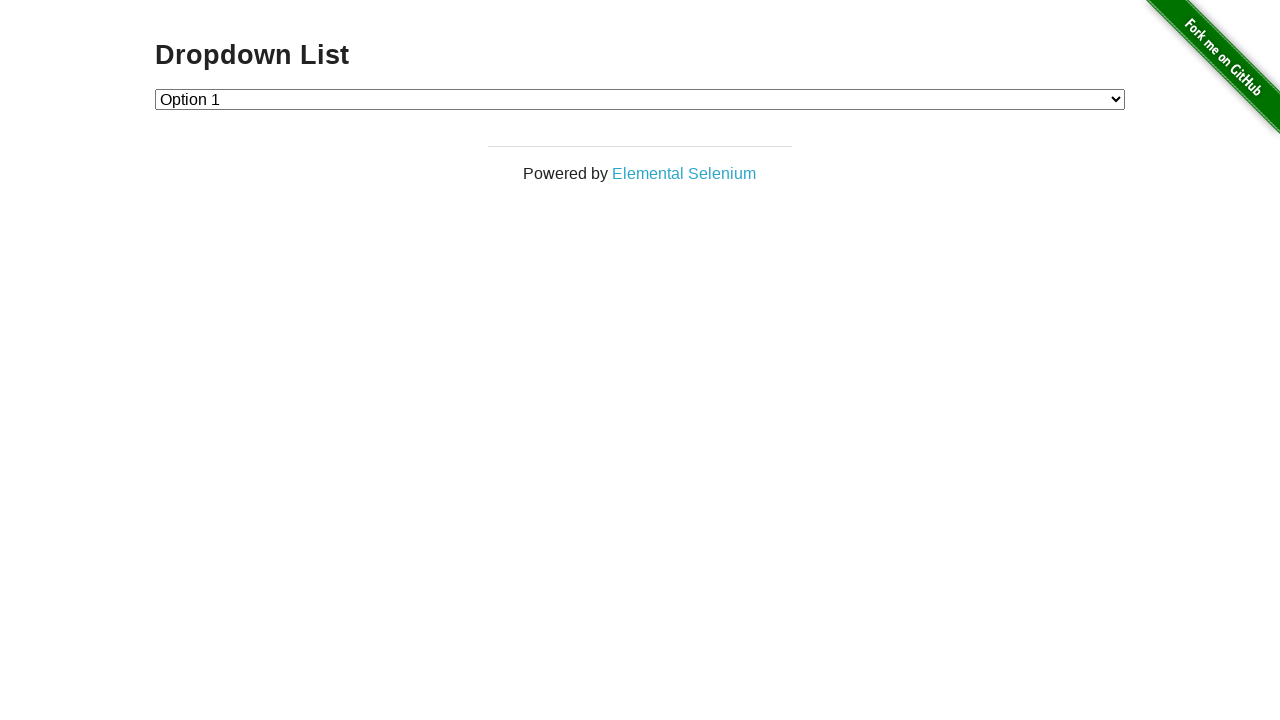

Waited 1000ms for dropdown interaction
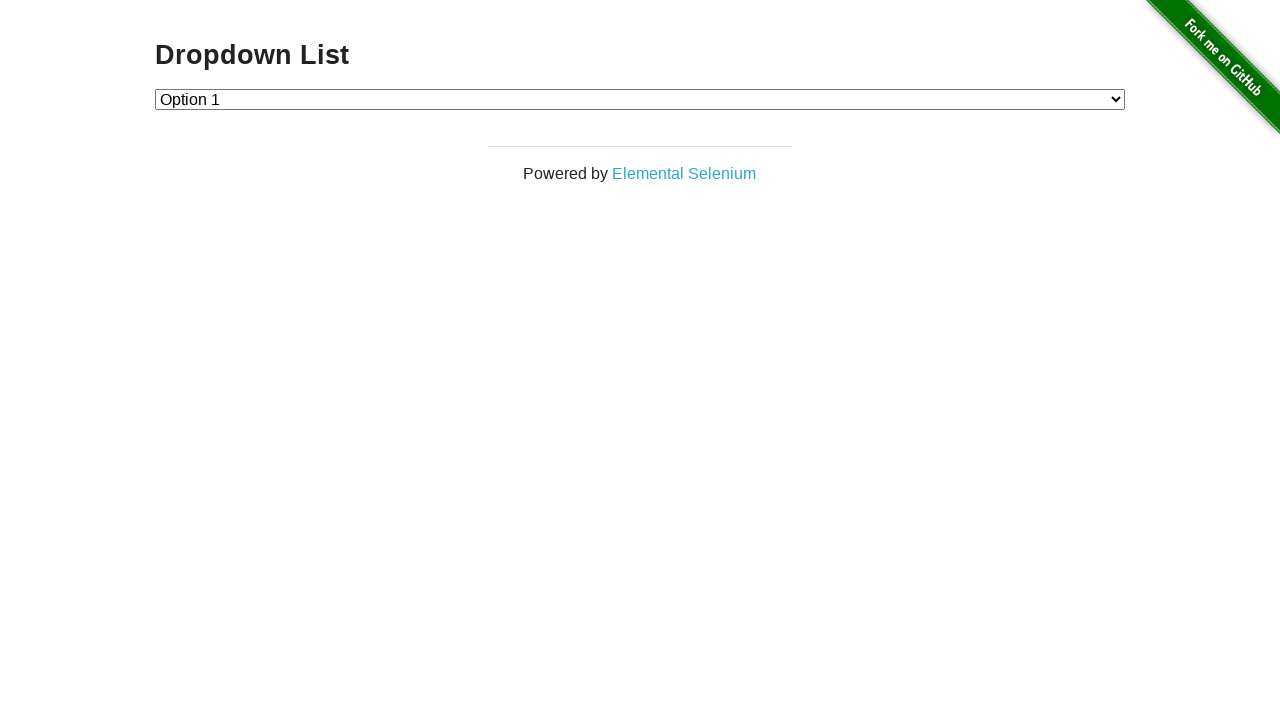

Selected Option 2 by value '2' from dropdown on #dropdown
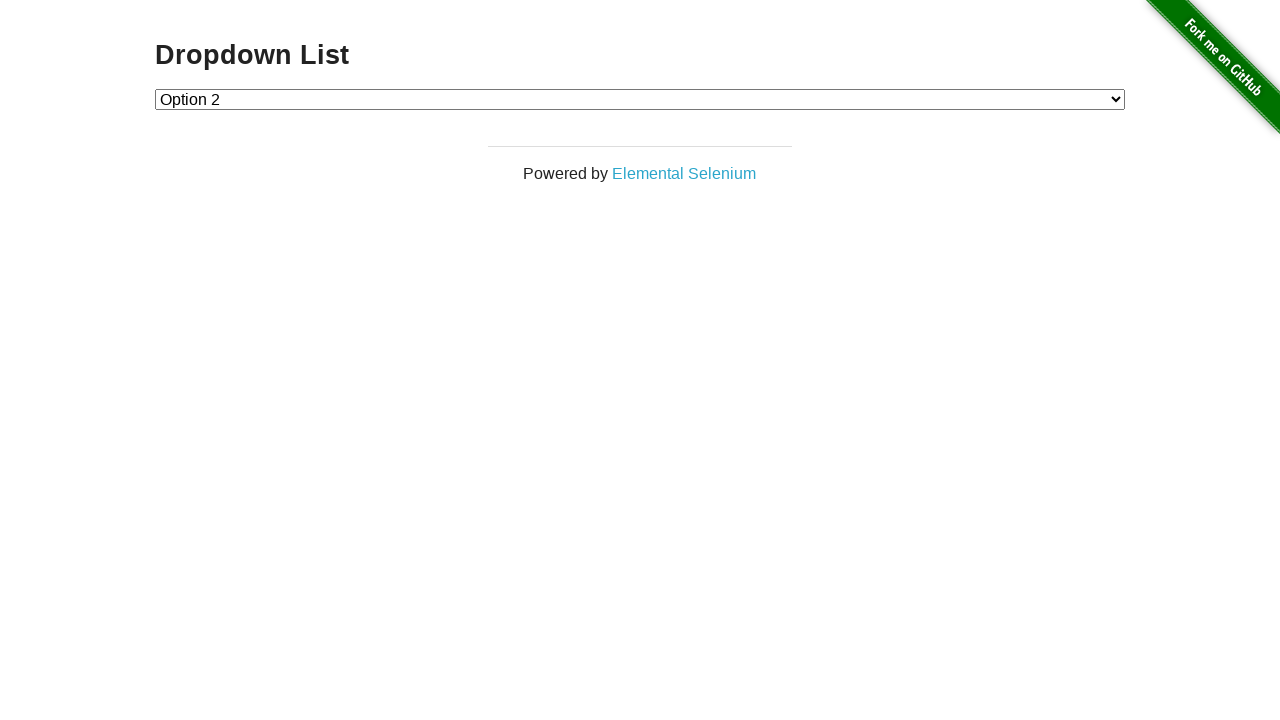

Waited 1000ms for dropdown interaction
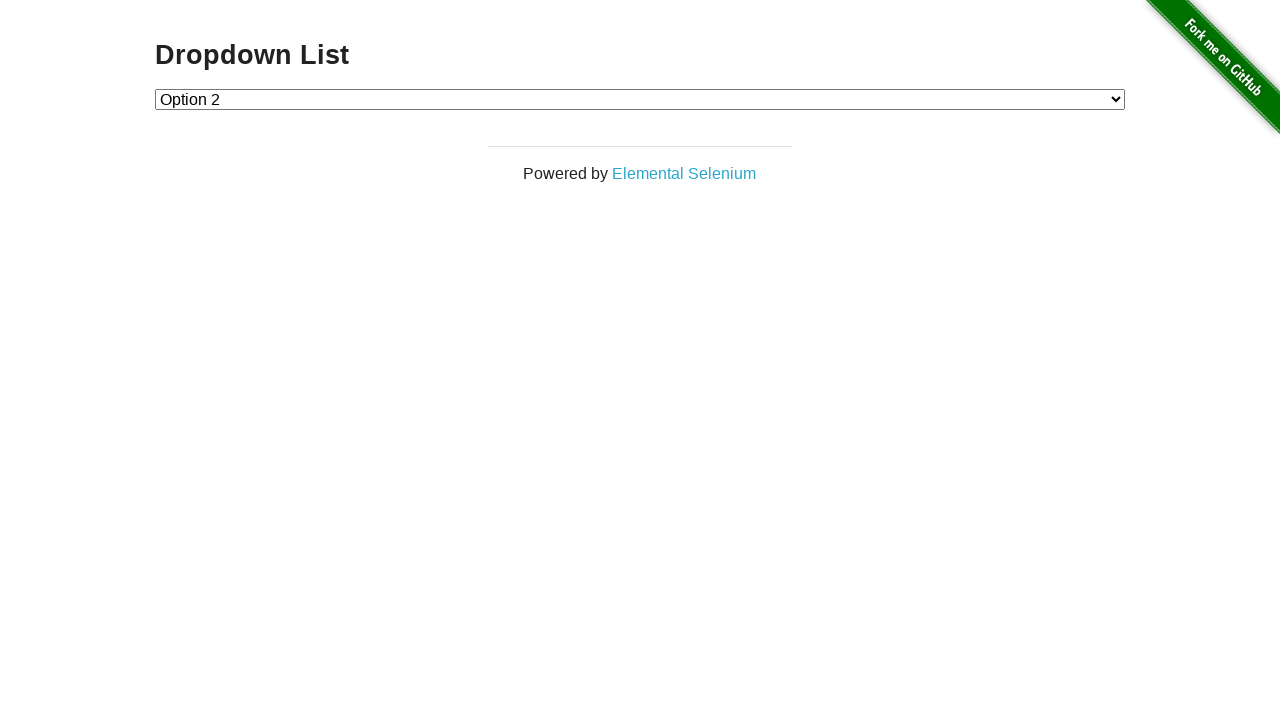

Selected Option 1 by visible text label from dropdown on #dropdown
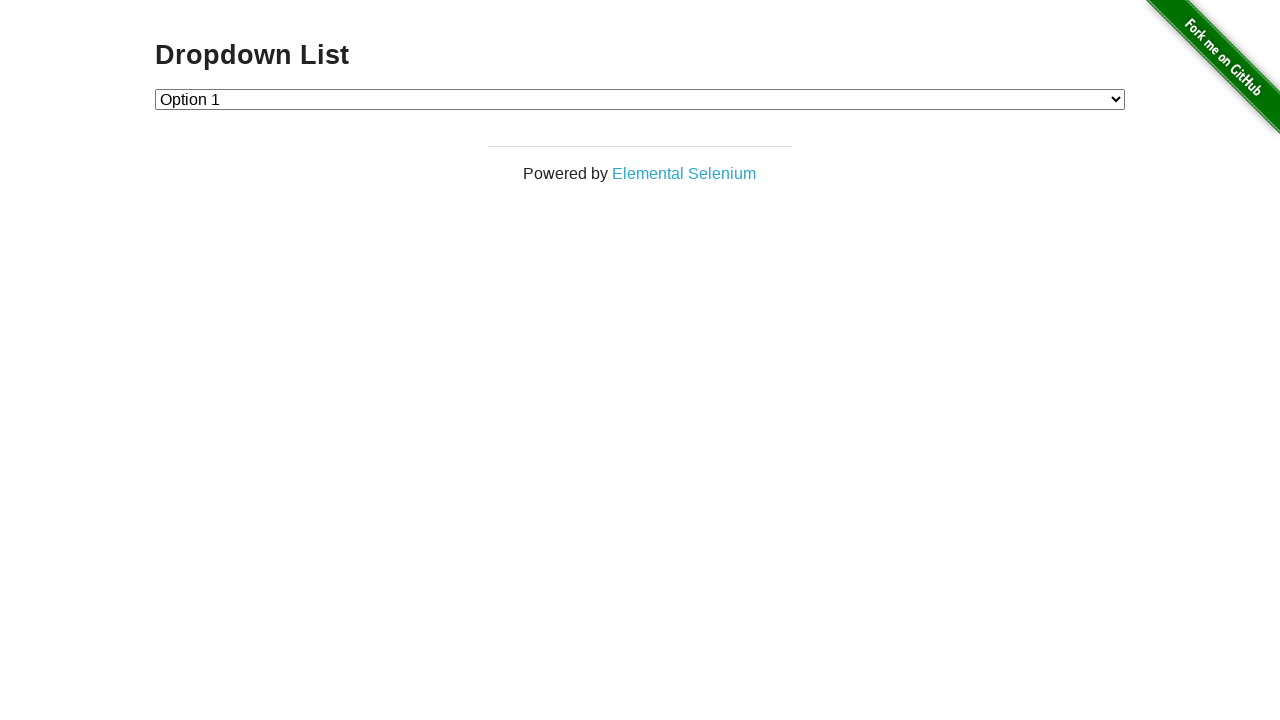

Located dropdown element
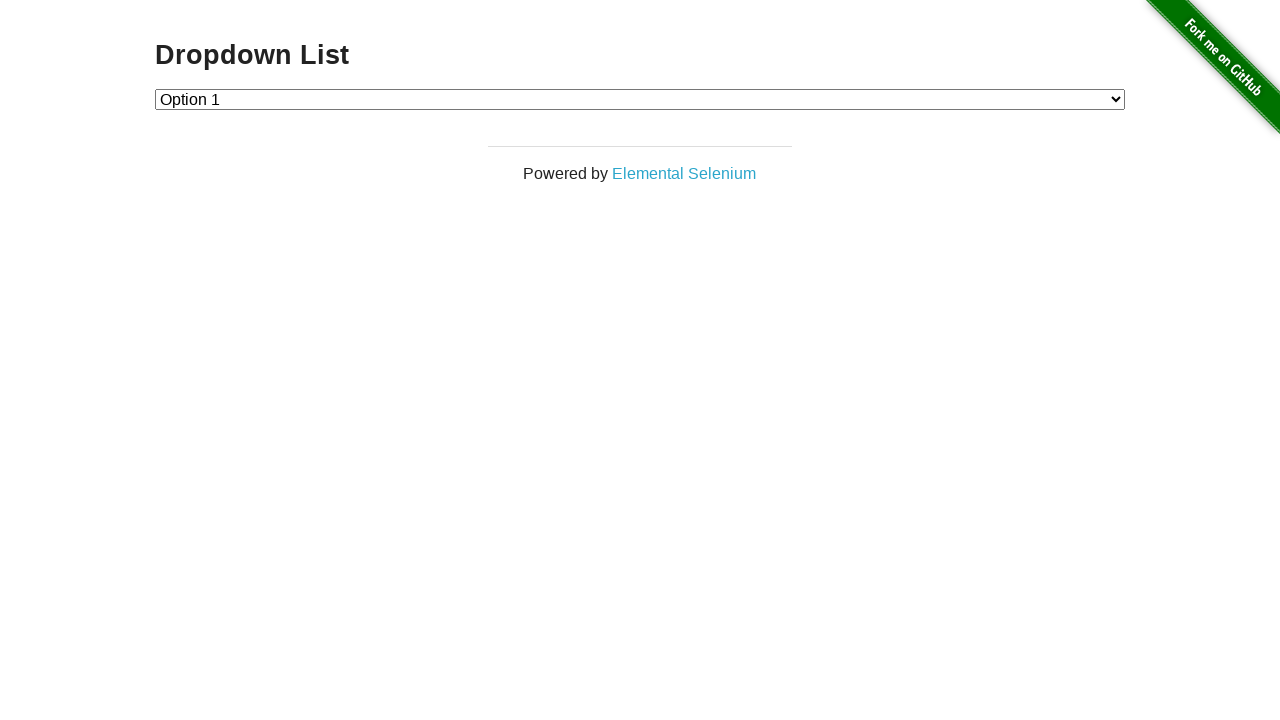

Retrieved all option elements from dropdown
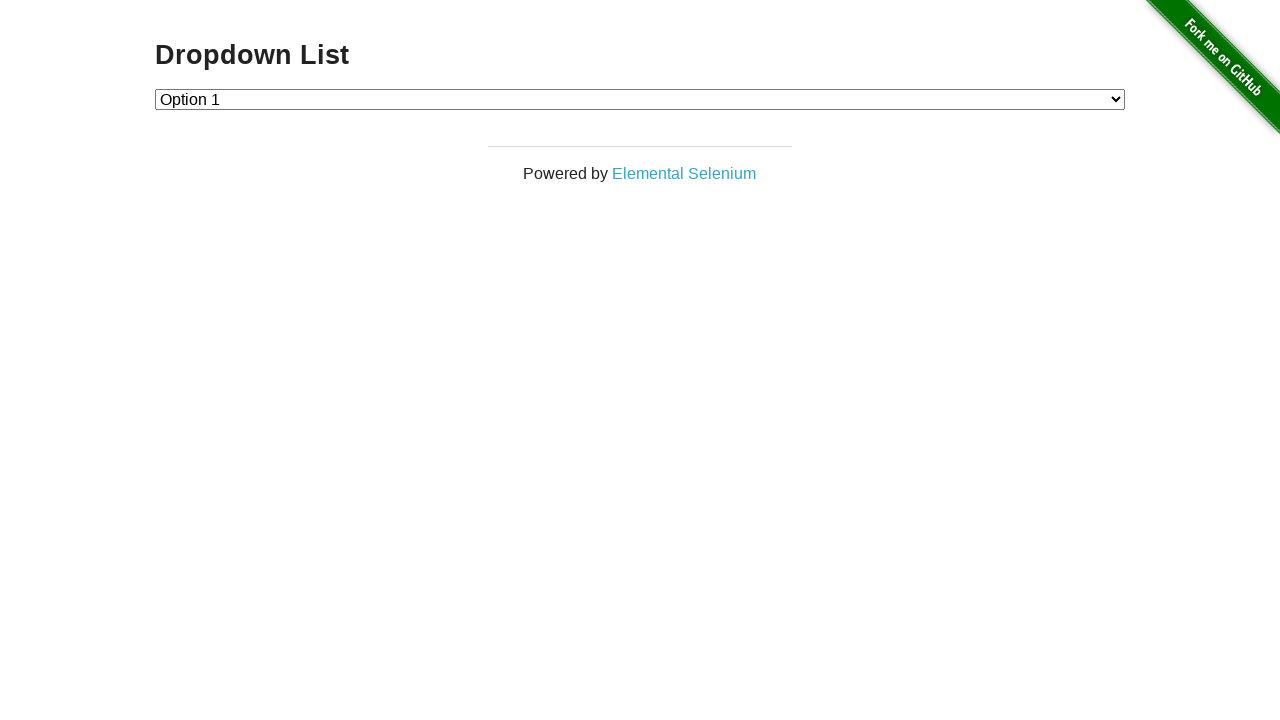

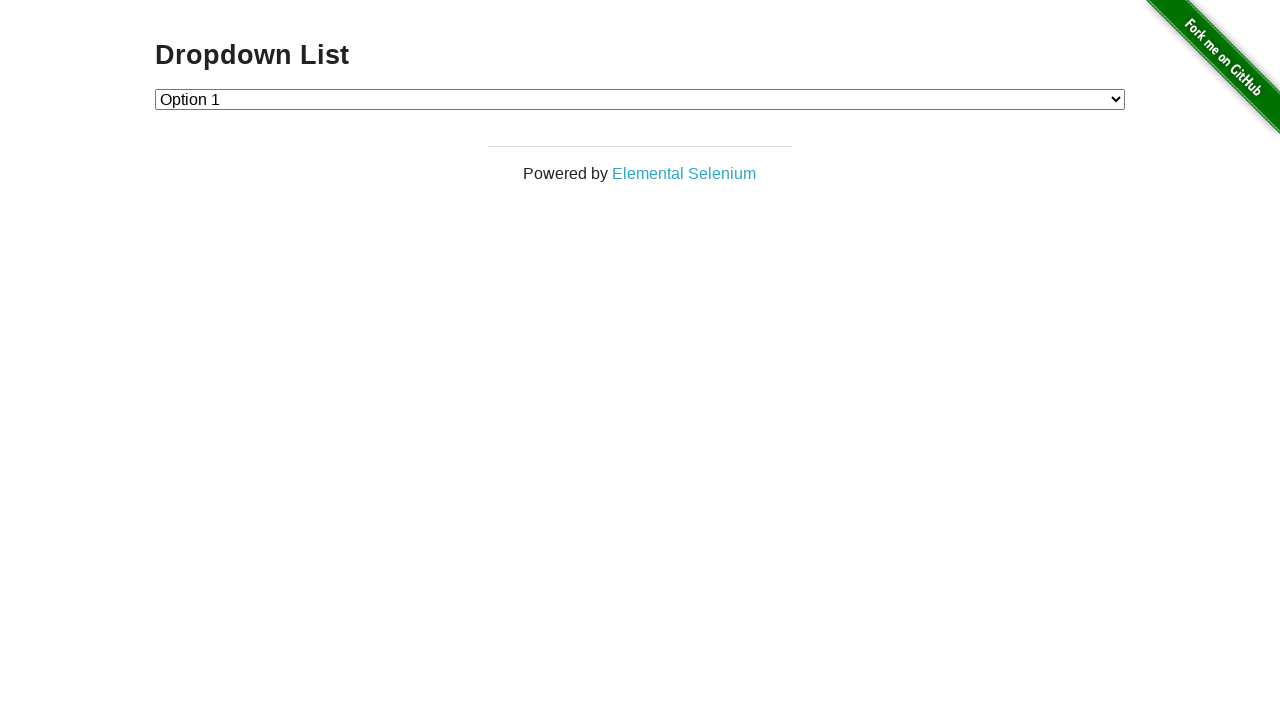